Tests keyboard key press functionality by sending the Space key to an input element and verifying the displayed result, then sending the Left arrow key using the Action Builder and verifying that result as well.

Starting URL: http://the-internet.herokuapp.com/key_presses

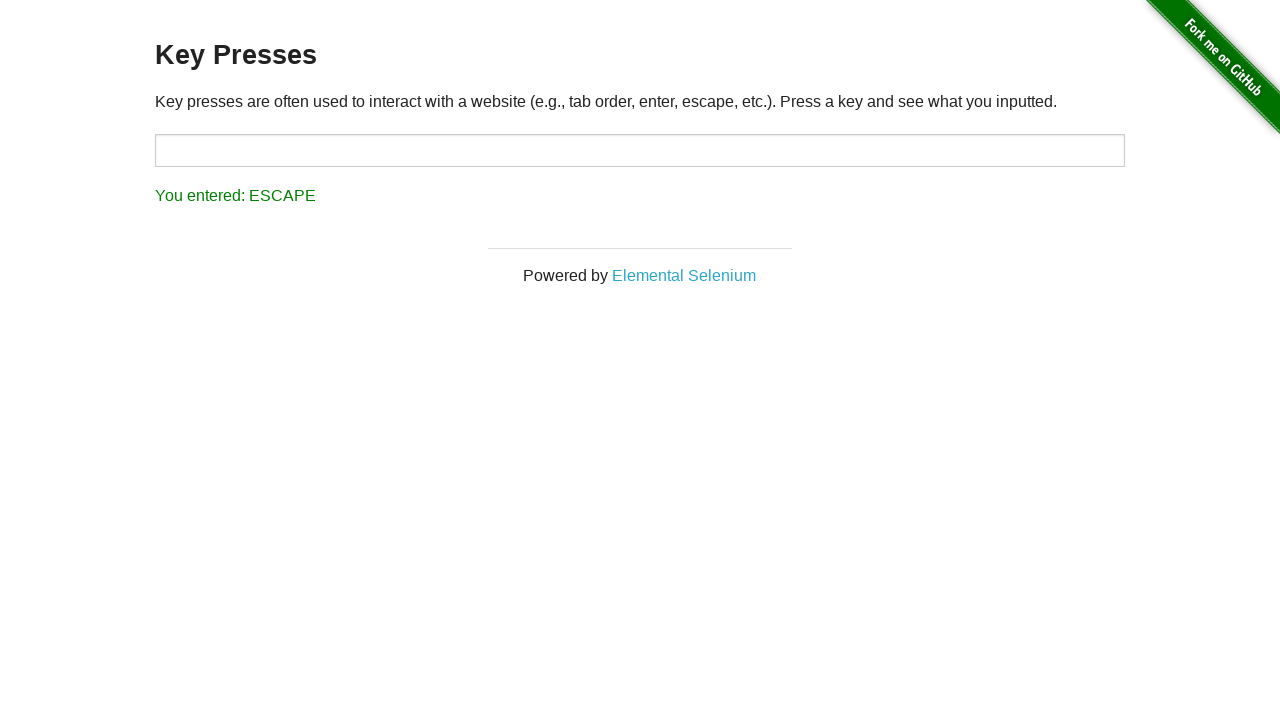

Pressed Space key on target element on #target
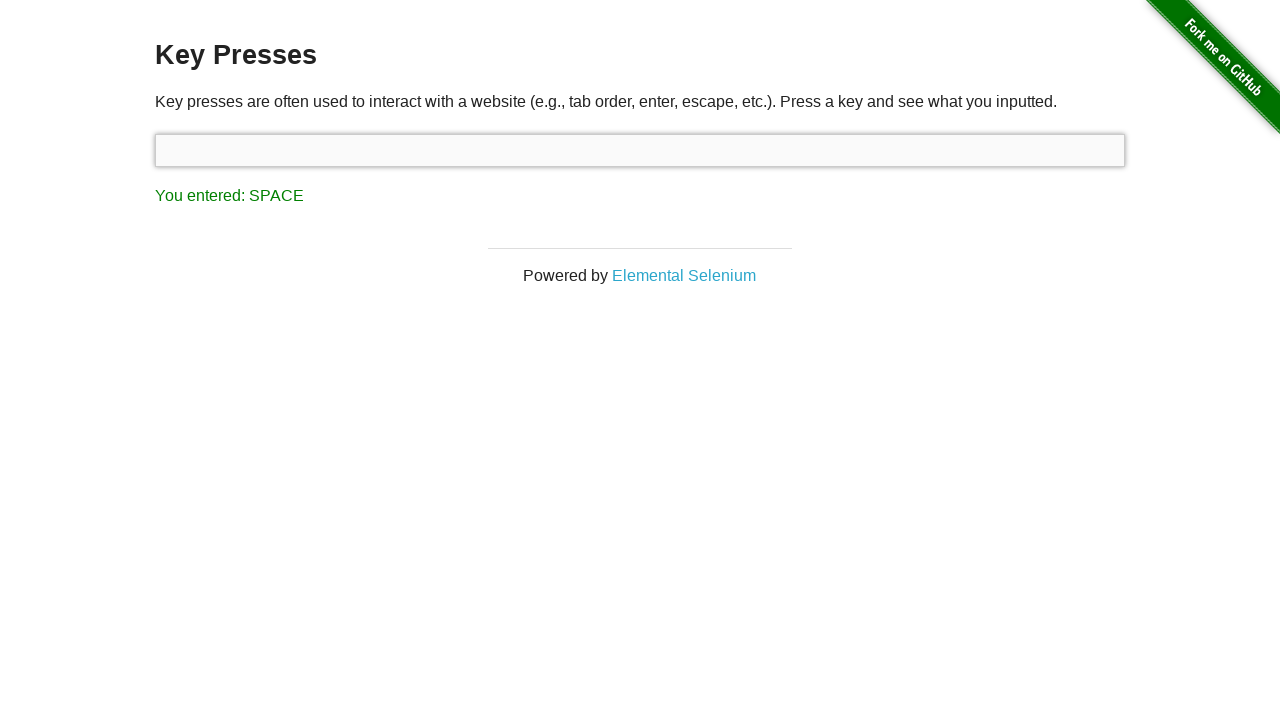

Result element loaded after Space key press
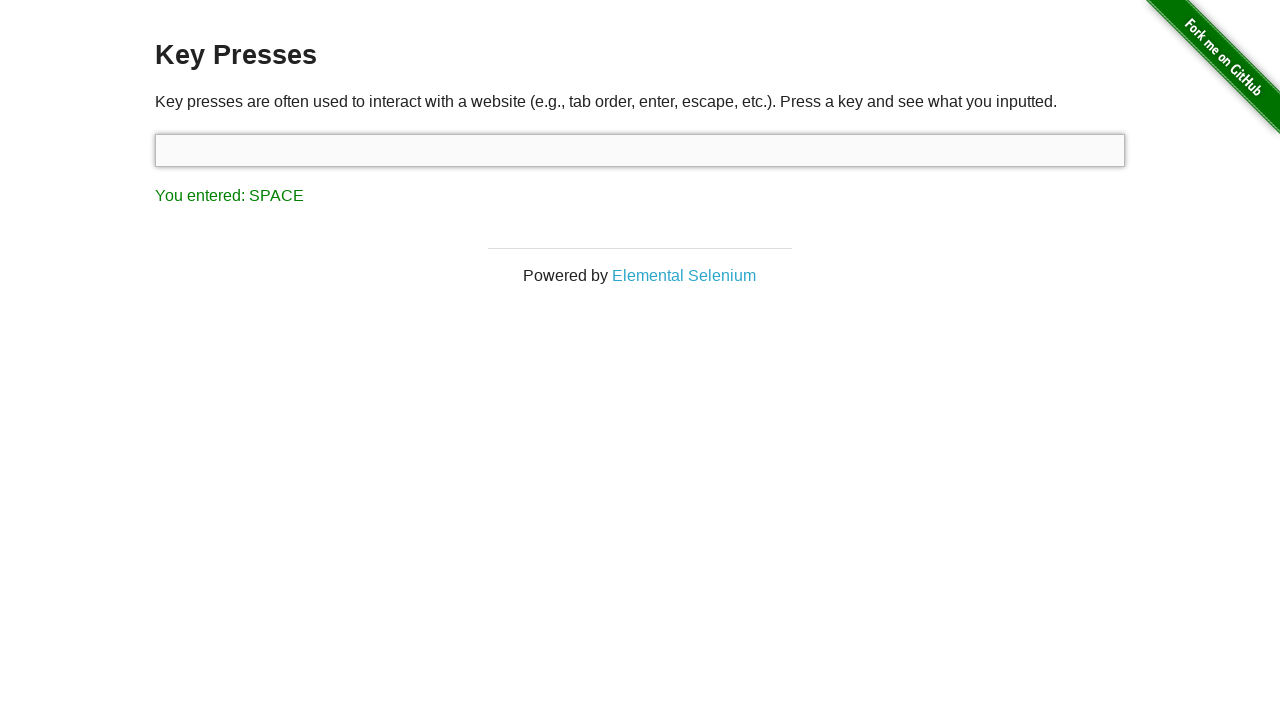

Retrieved result text content
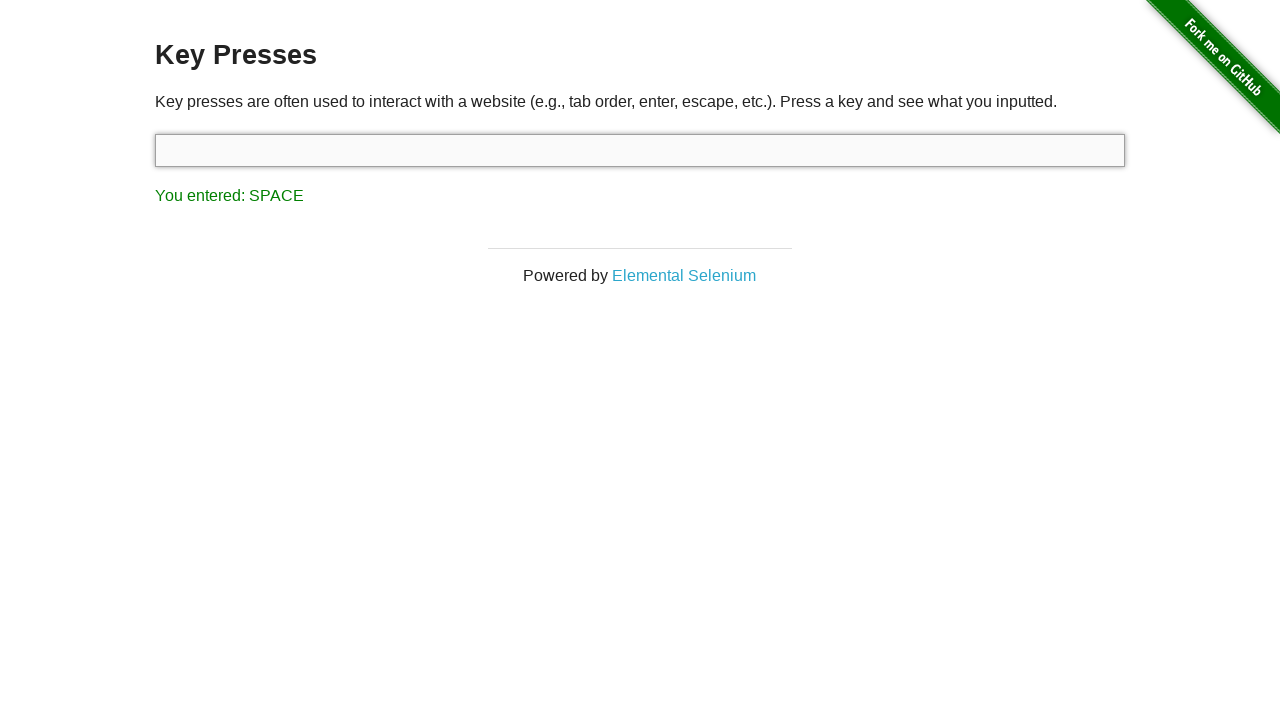

Verified result text shows 'You entered: SPACE'
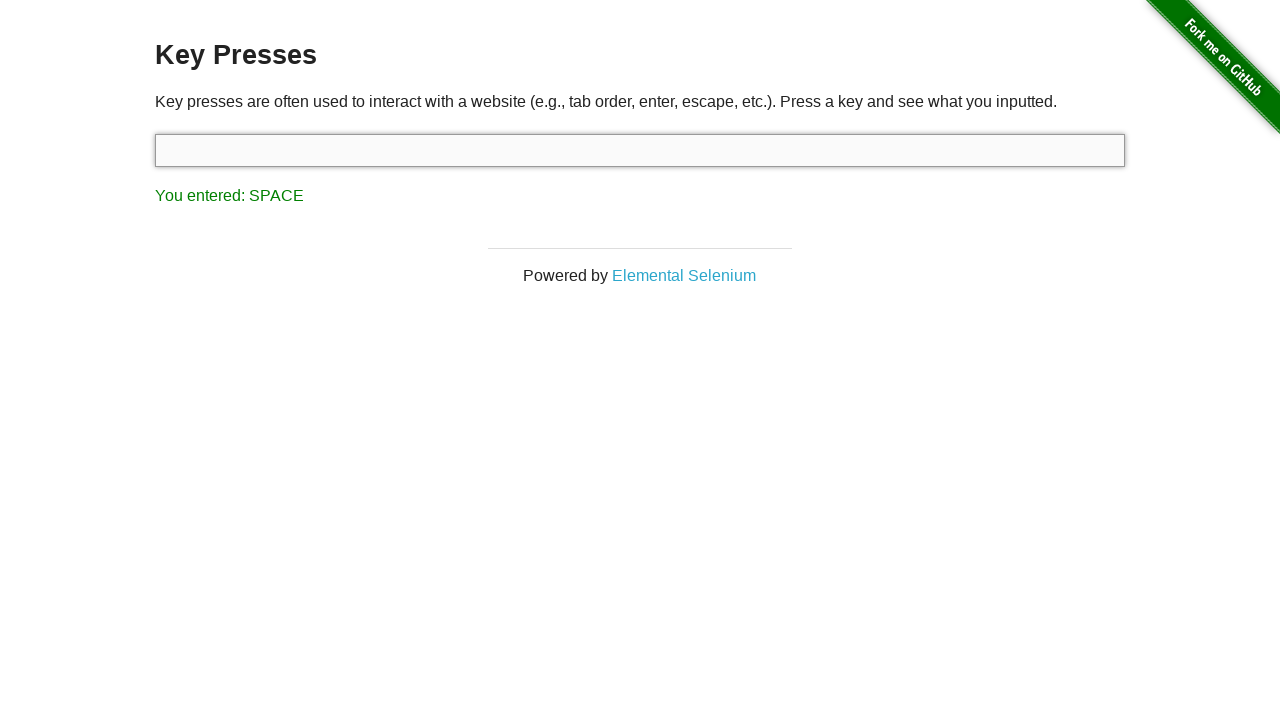

Pressed Left arrow key using keyboard
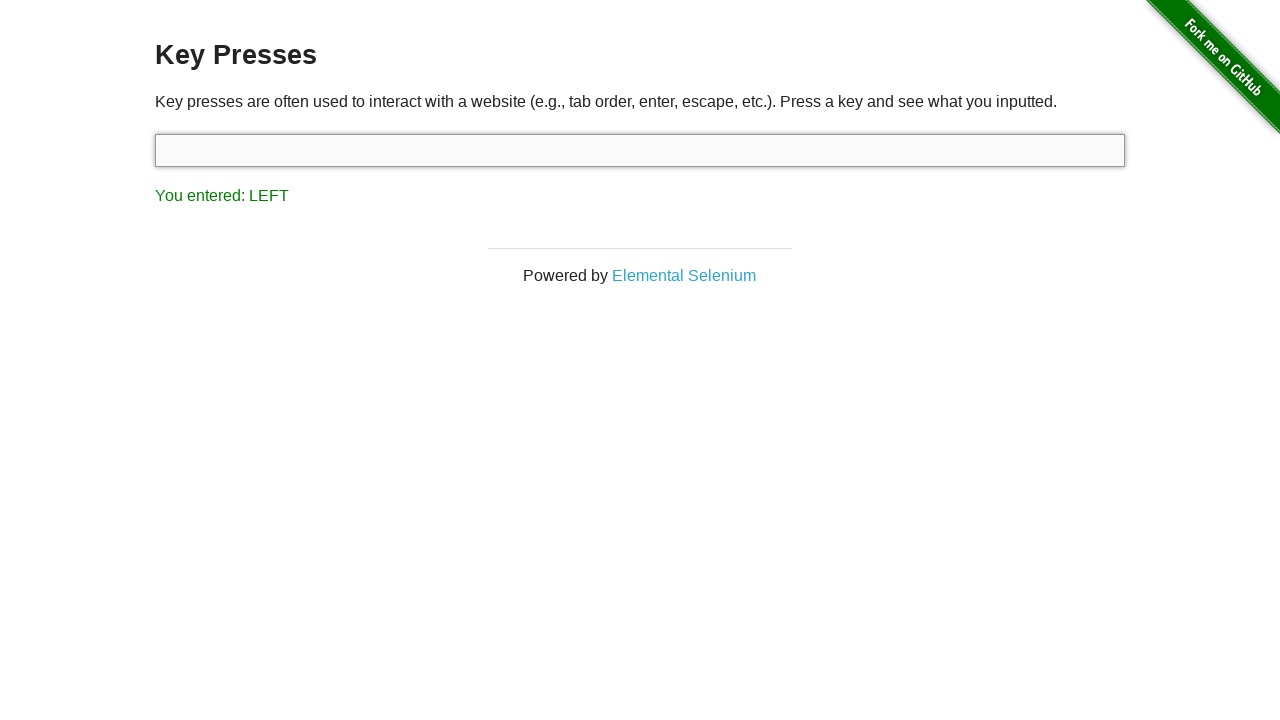

Retrieved result text content after Left arrow press
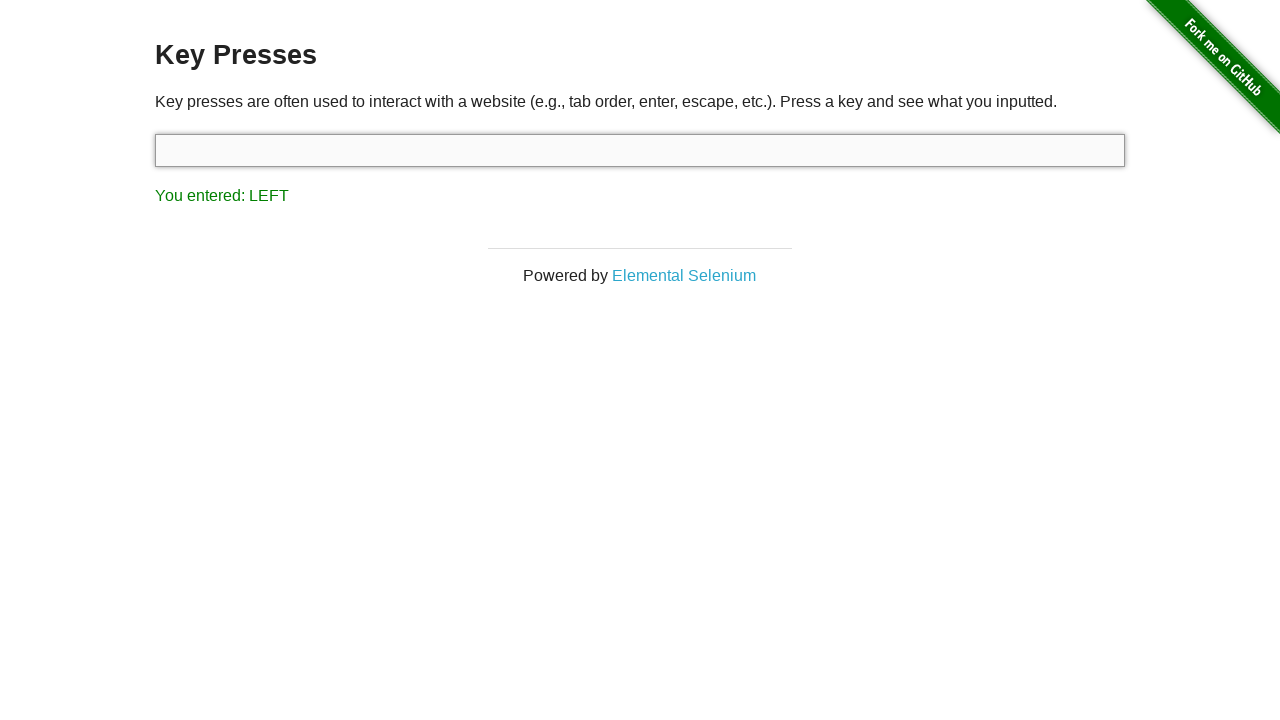

Verified result text shows 'You entered: LEFT'
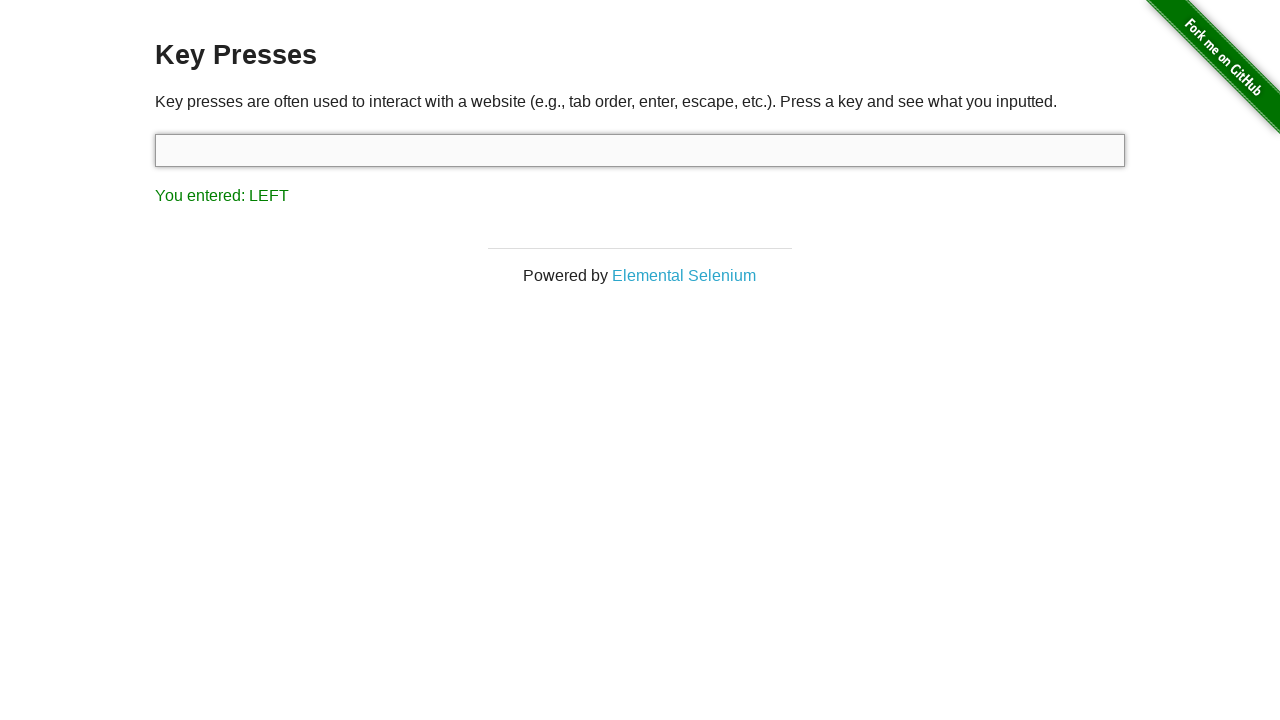

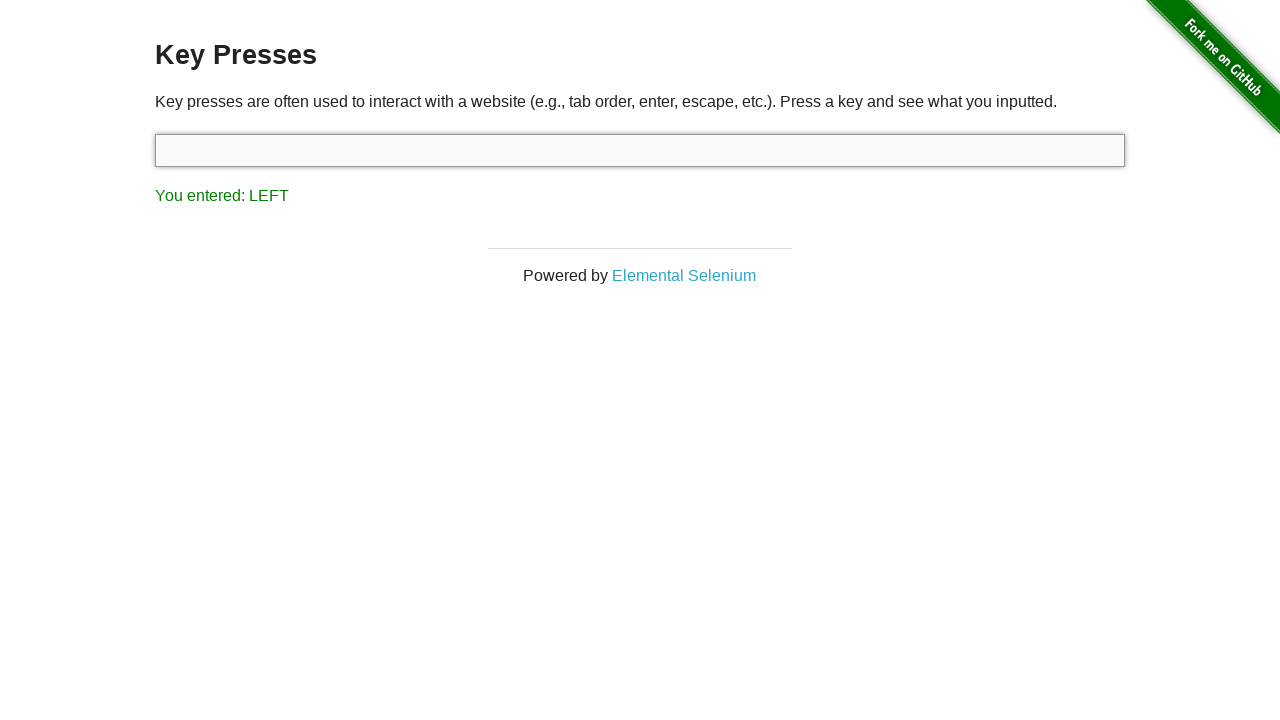